Tests adding specific grocery items to cart on a practice e-commerce site by iterating through available products and clicking "Add to cart" for Brocolli, Cucumber, Apple, and Raspberry.

Starting URL: https://rahulshettyacademy.com/seleniumPractise/#/

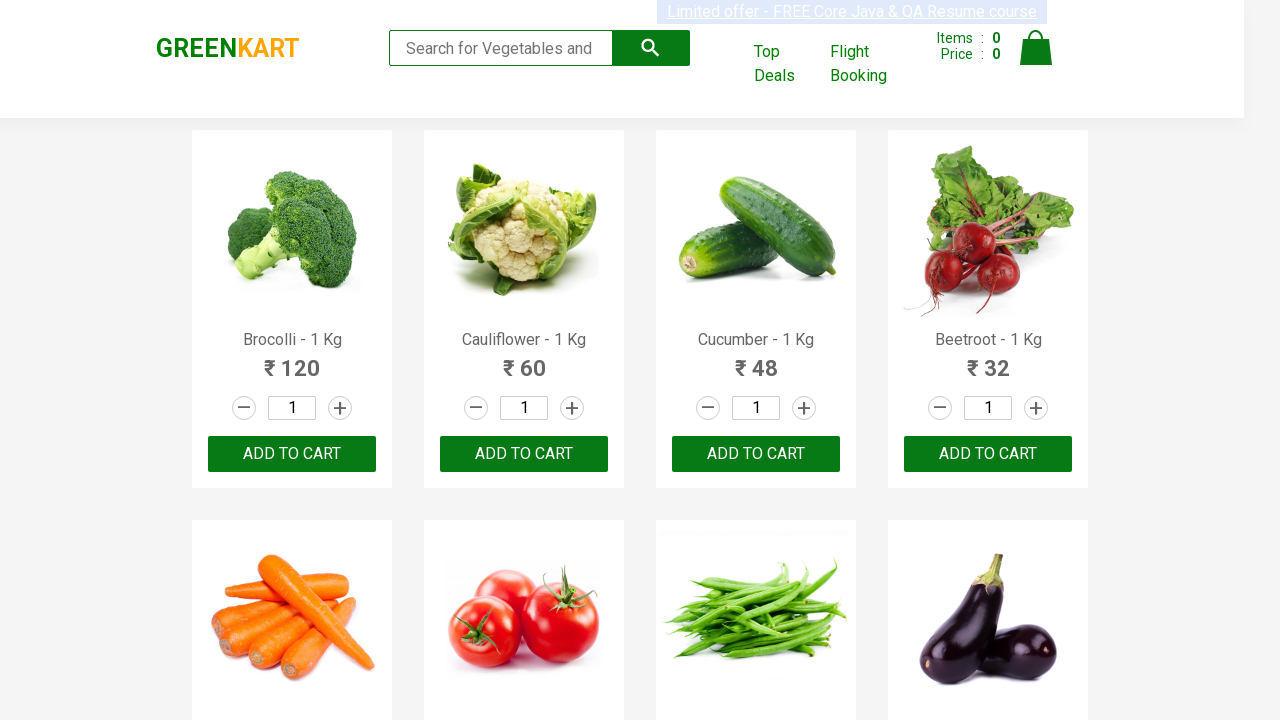

Waited for product names to load on page
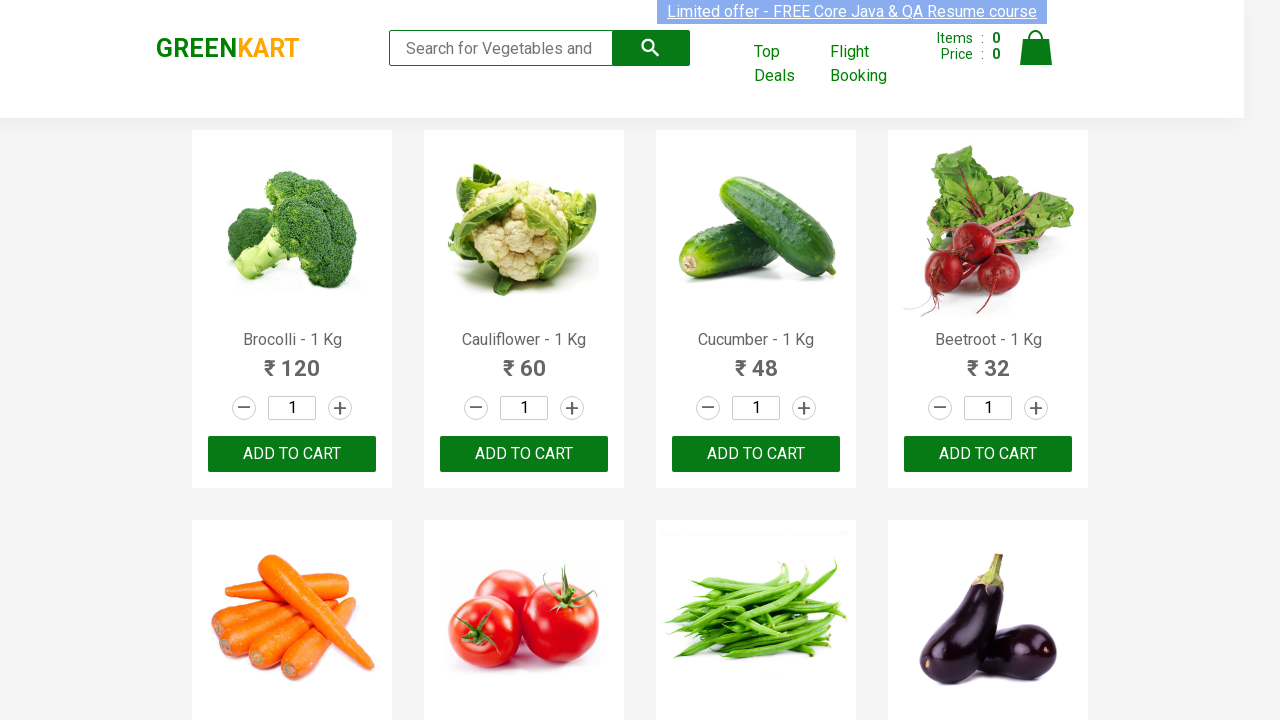

Retrieved all product name elements from page
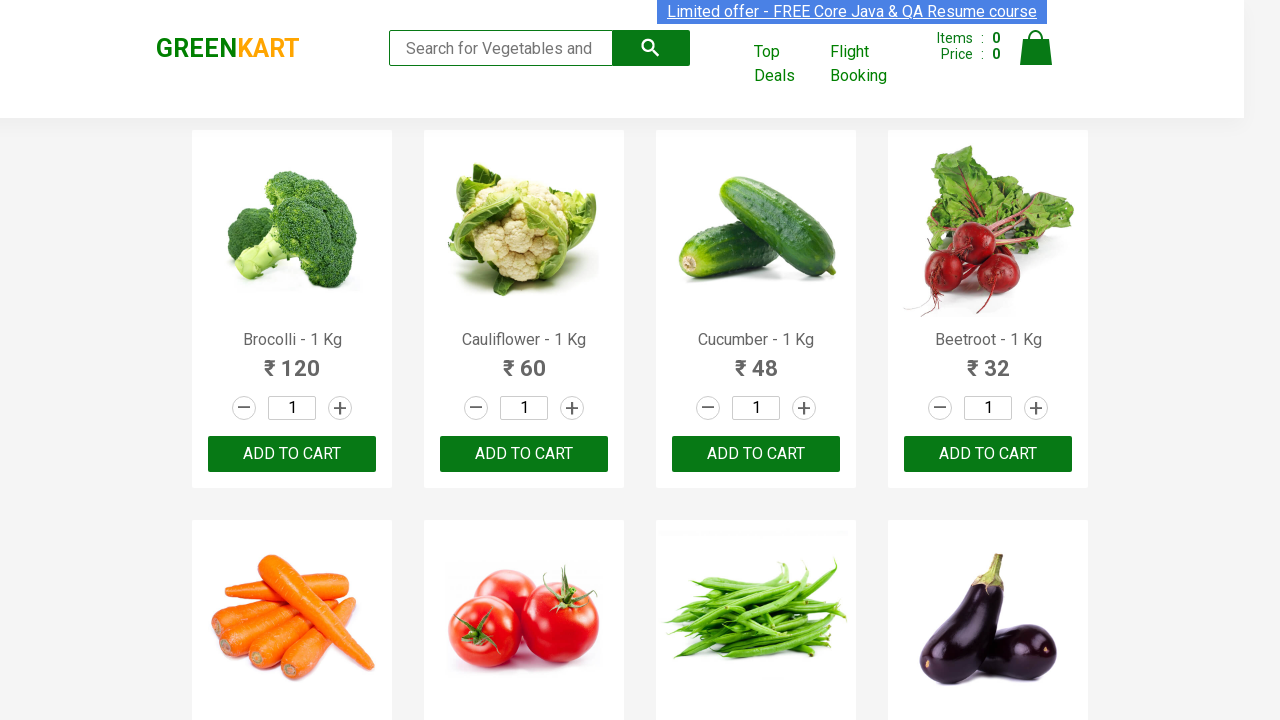

Clicked 'Add to cart' button for Brocolli at (292, 454) on div.product-action button >> nth=0
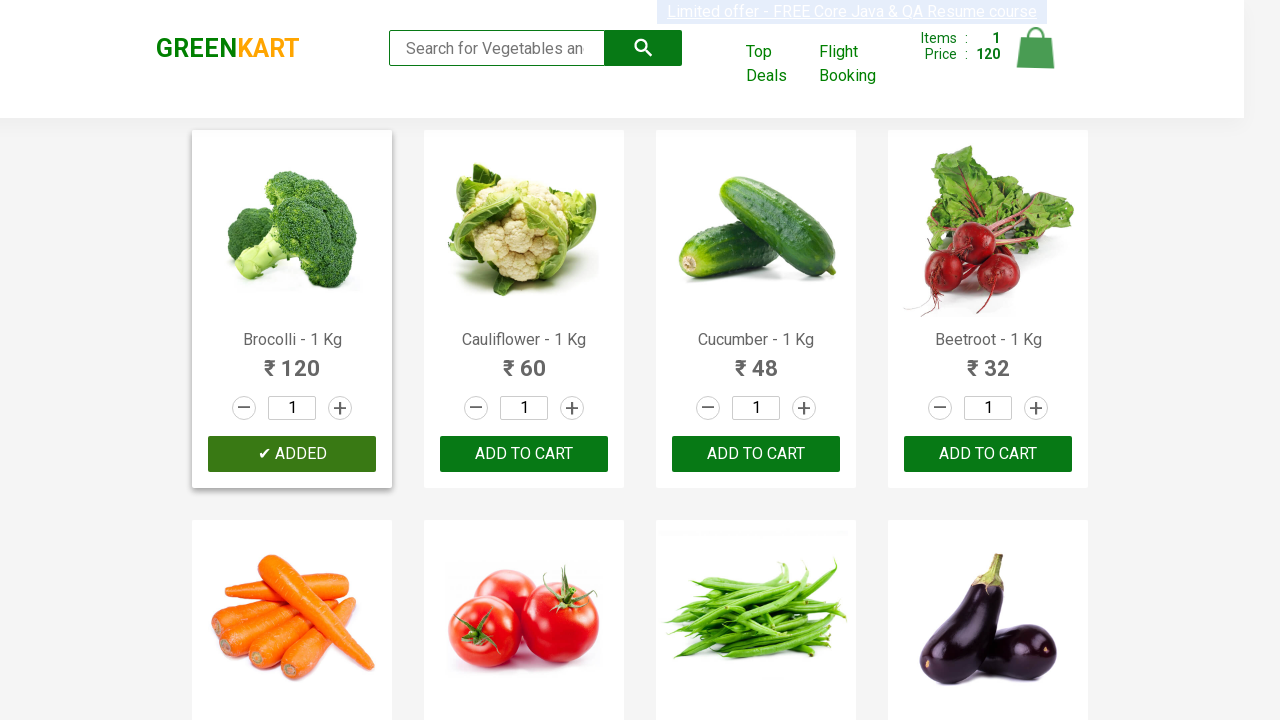

Clicked 'Add to cart' button for Cucumber at (756, 454) on div.product-action button >> nth=2
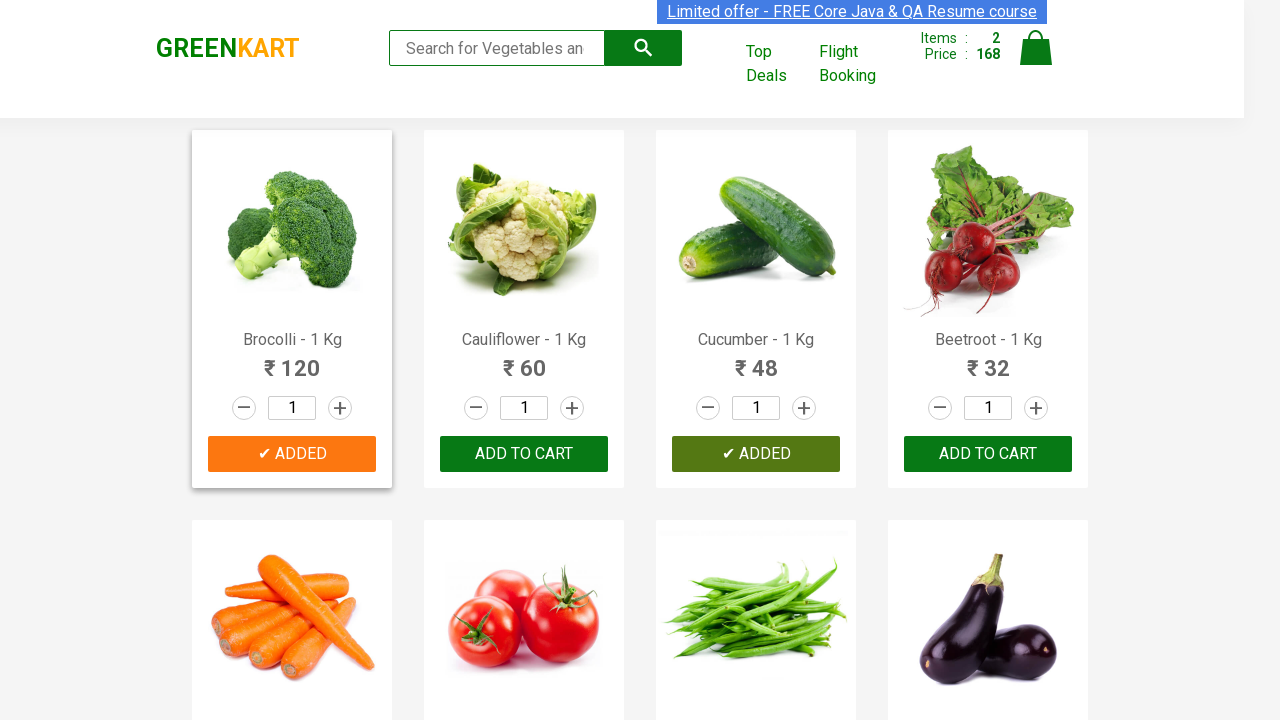

Clicked 'Add to cart' button for Apple at (756, 360) on div.product-action button >> nth=14
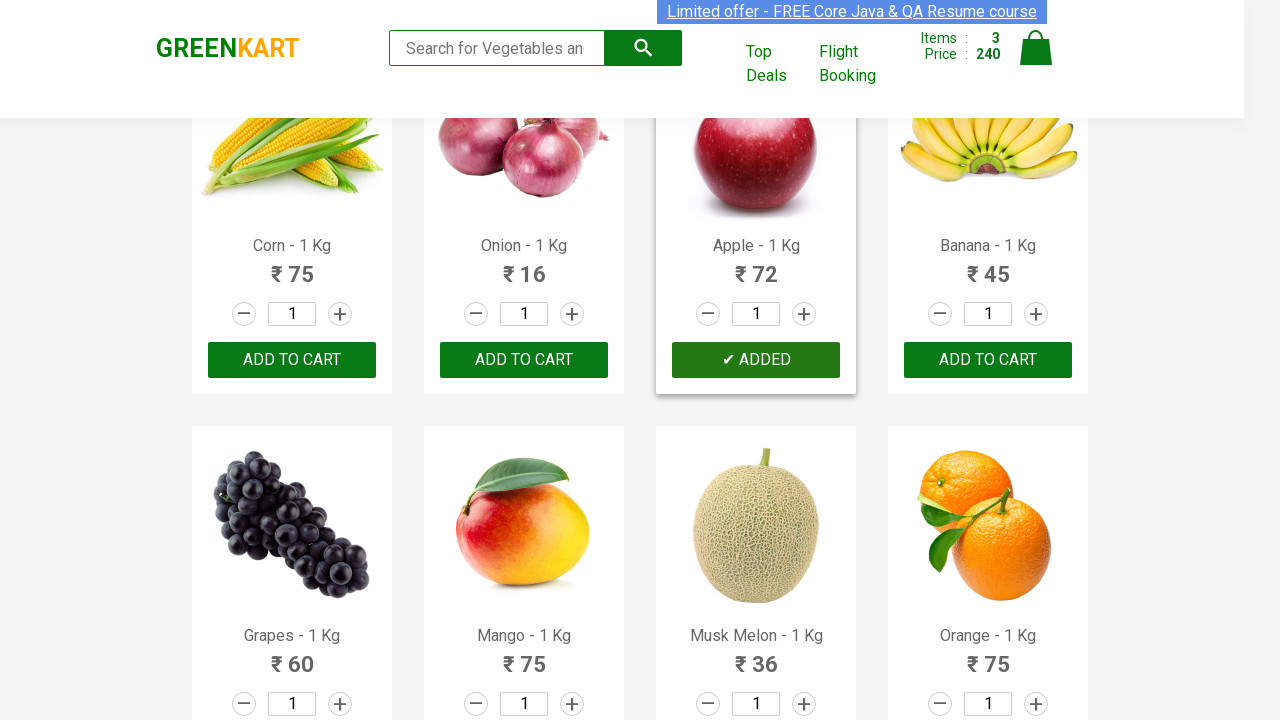

Clicked 'Add to cart' button for Raspberry at (756, 360) on div.product-action button >> nth=22
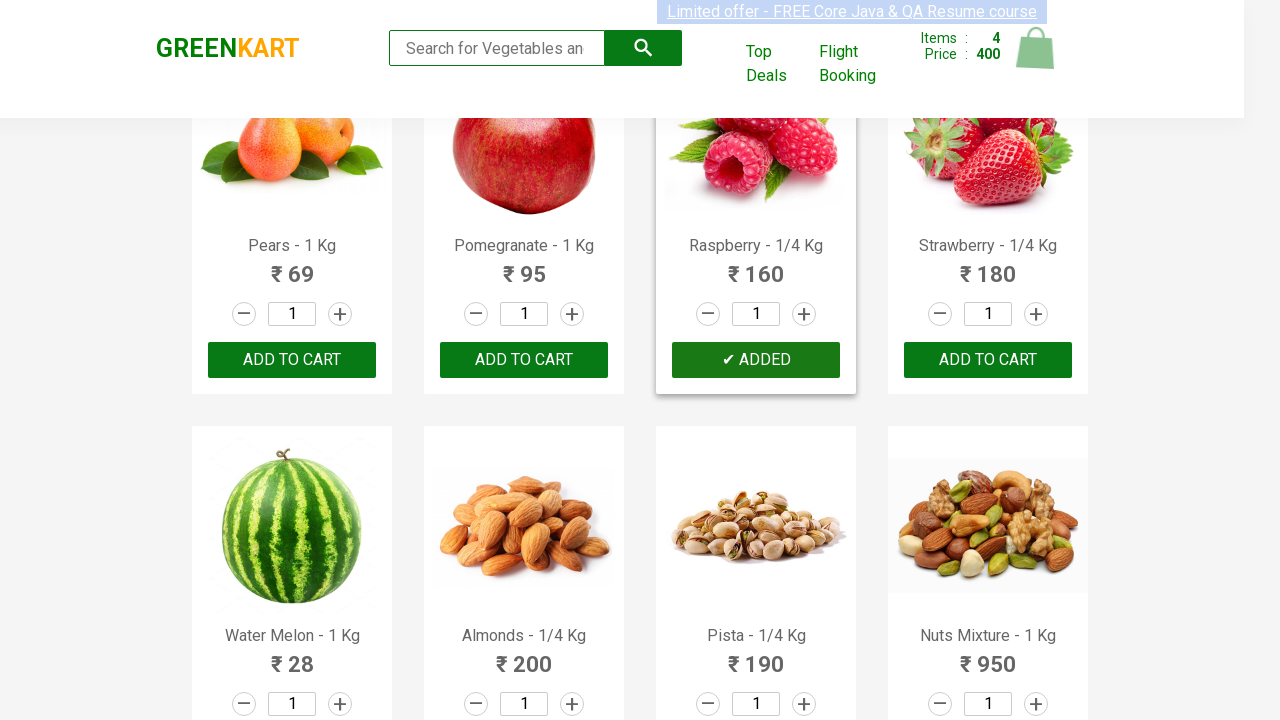

Verified cart icon is visible on page
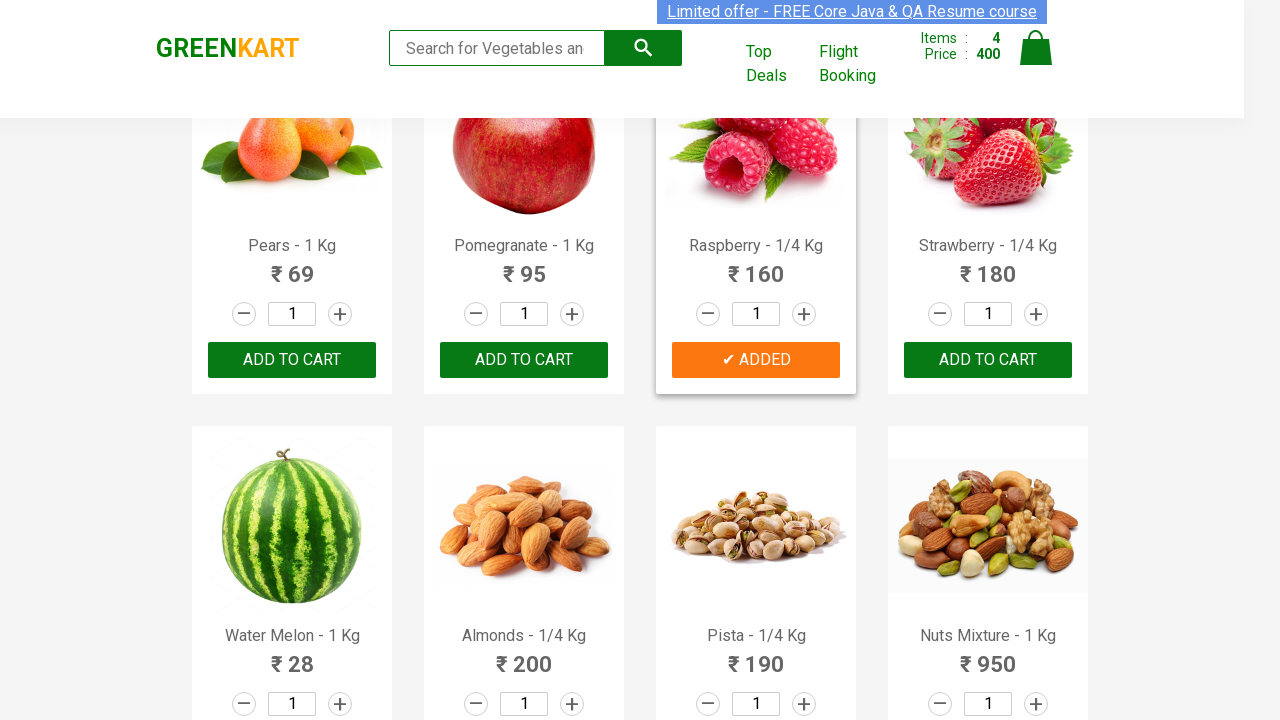

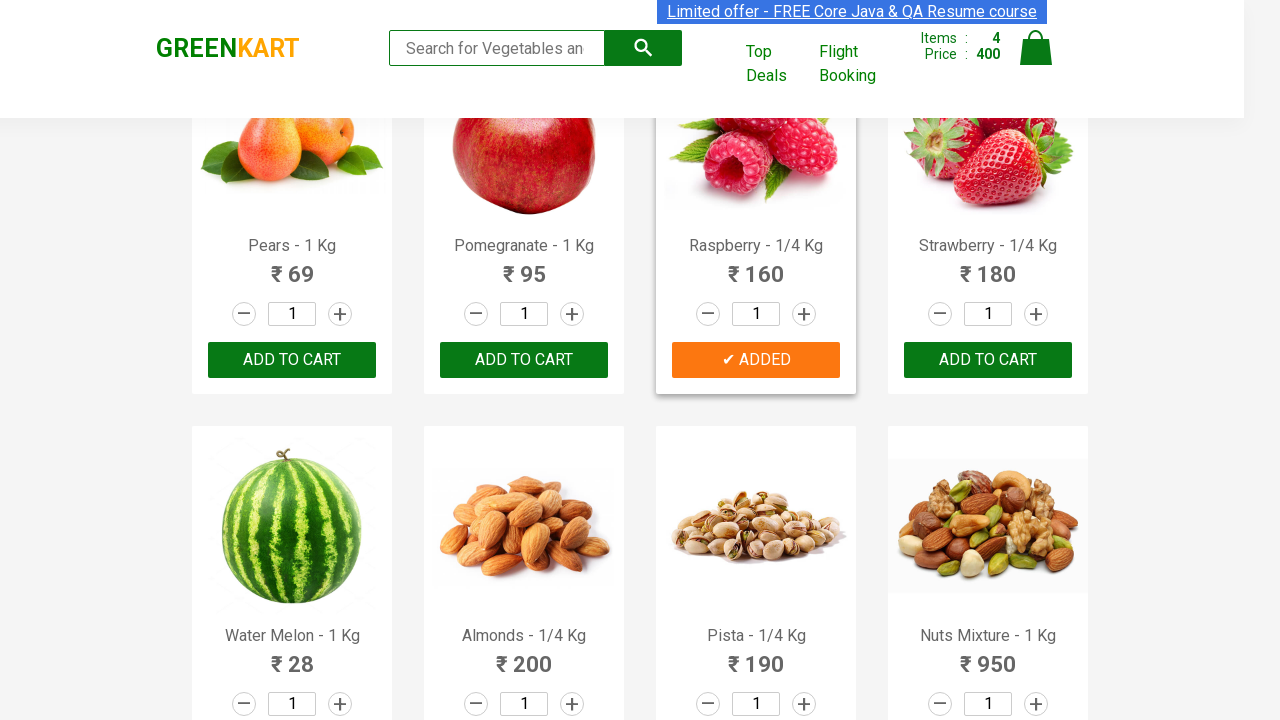